Tests multi-window/tab browser handling by opening the Electronics page in a new tab, Men Fashion page in a new window, and verifying navigation between them by checking URLs and titles.

Starting URL: https://www.testotomasyonu.com

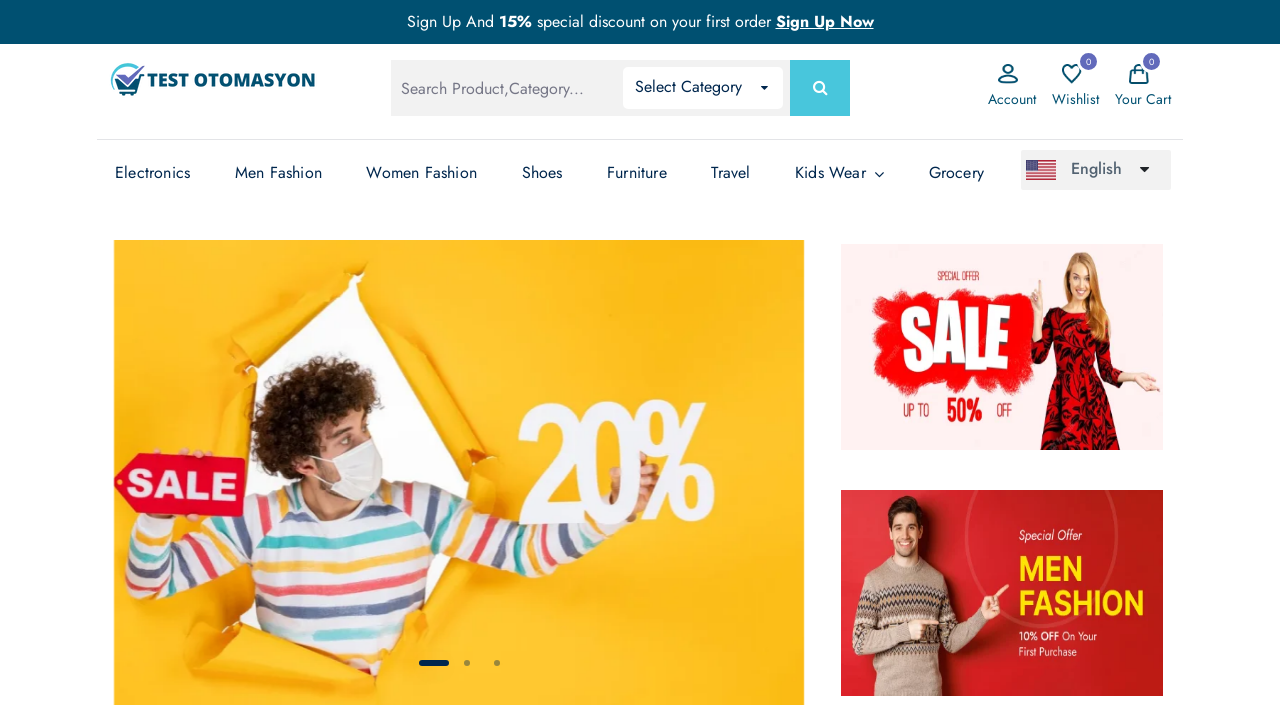

Verified main page URL contains 'testotomasyonu'
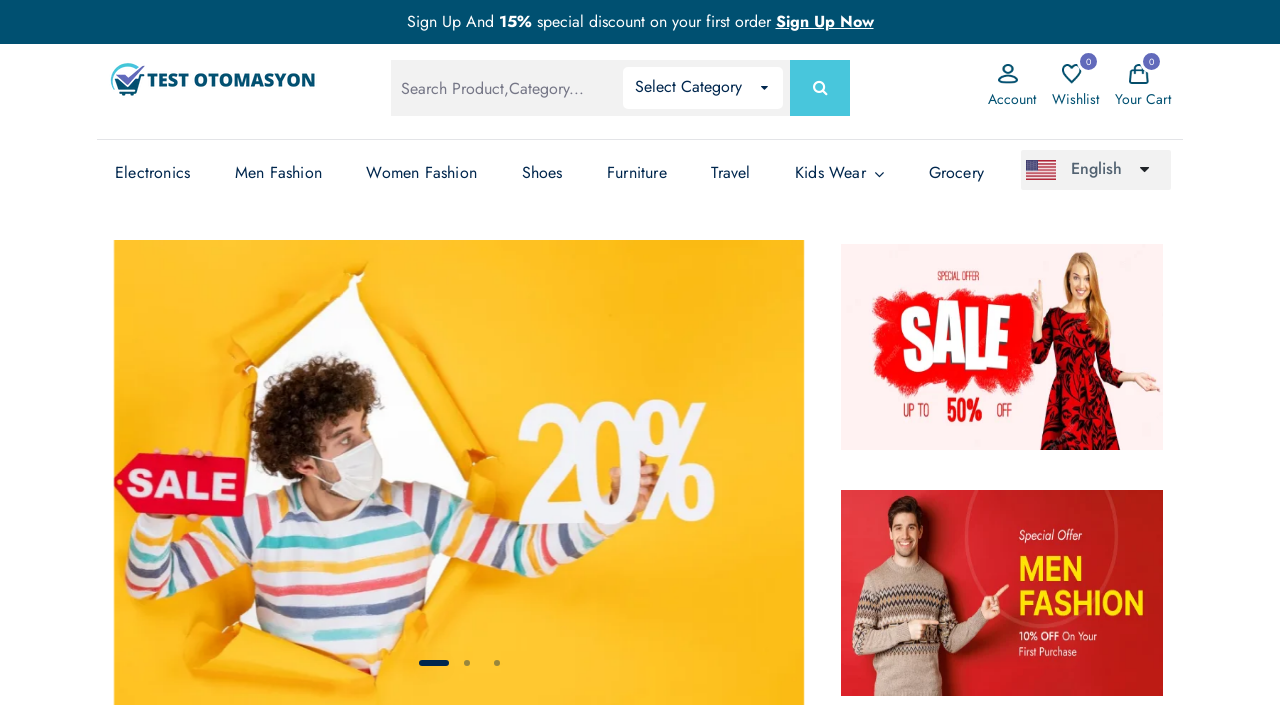

Created new page context for Electronics tab
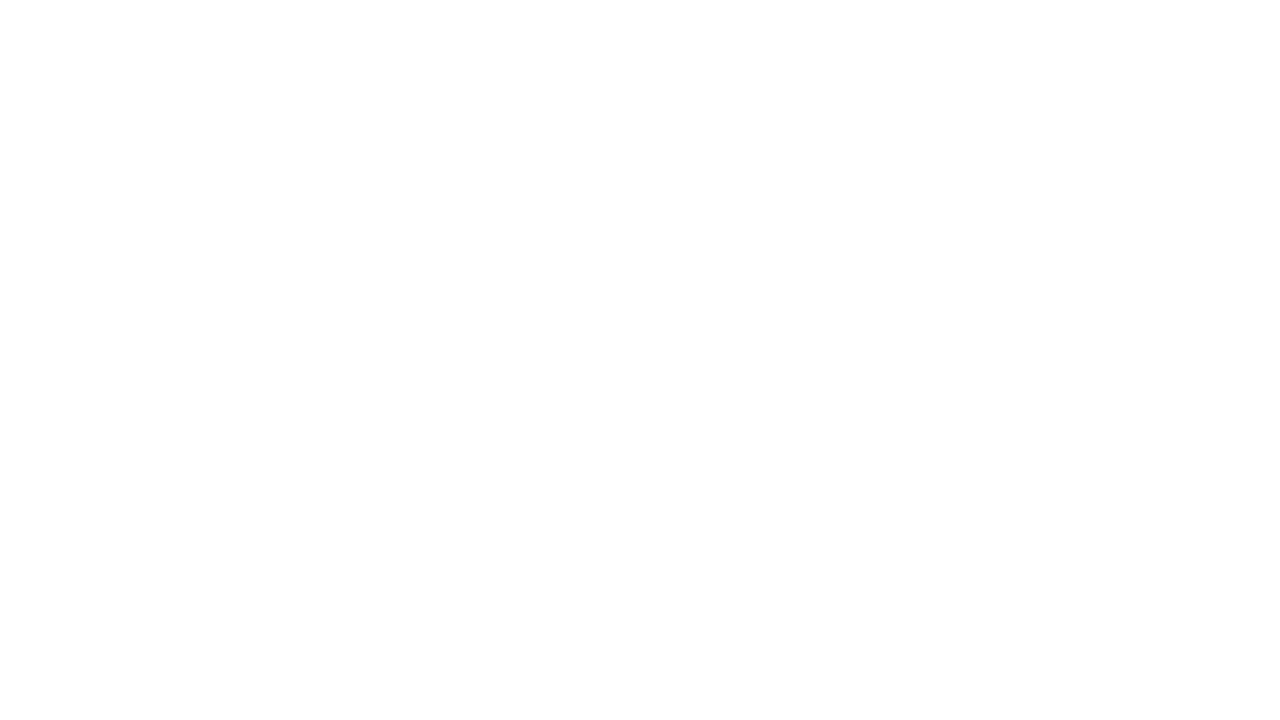

Navigated Electronics page to testotomasyonu.com
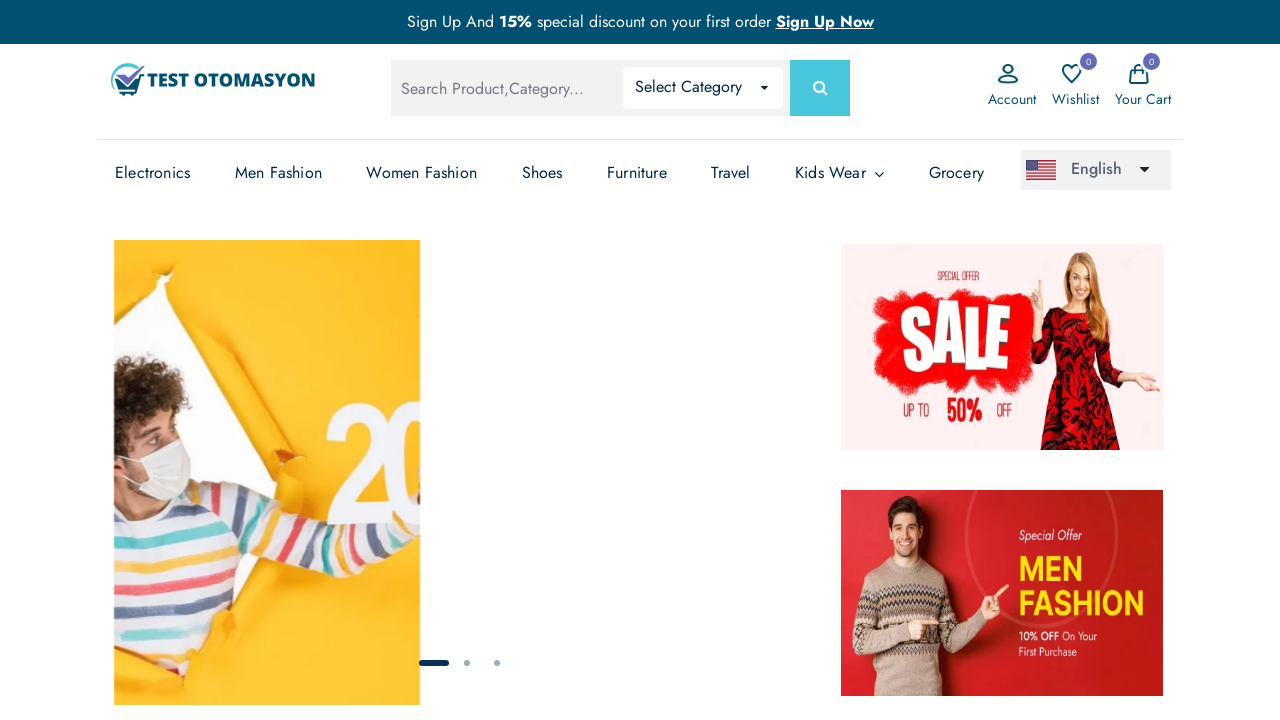

Clicked Electronics link on the page at (153, 173) on (//a[text()='Electronics'])[3]
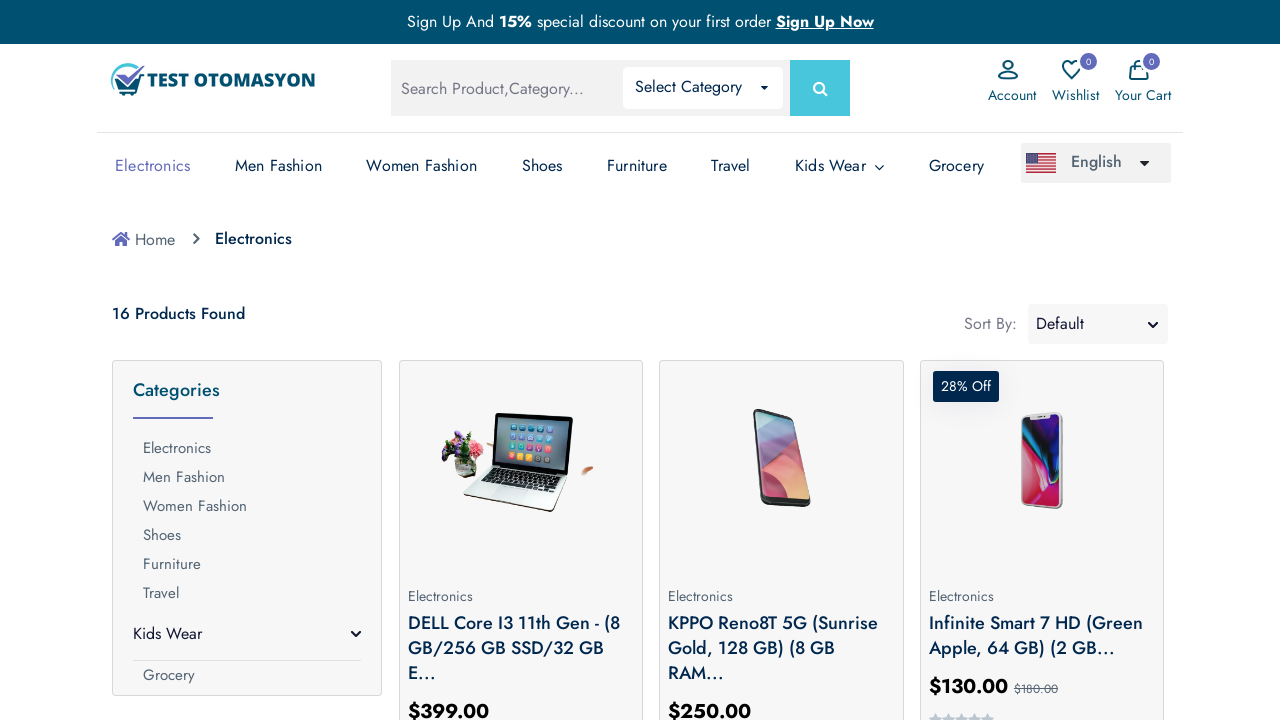

Waited for Electronics page to reach domcontentloaded state
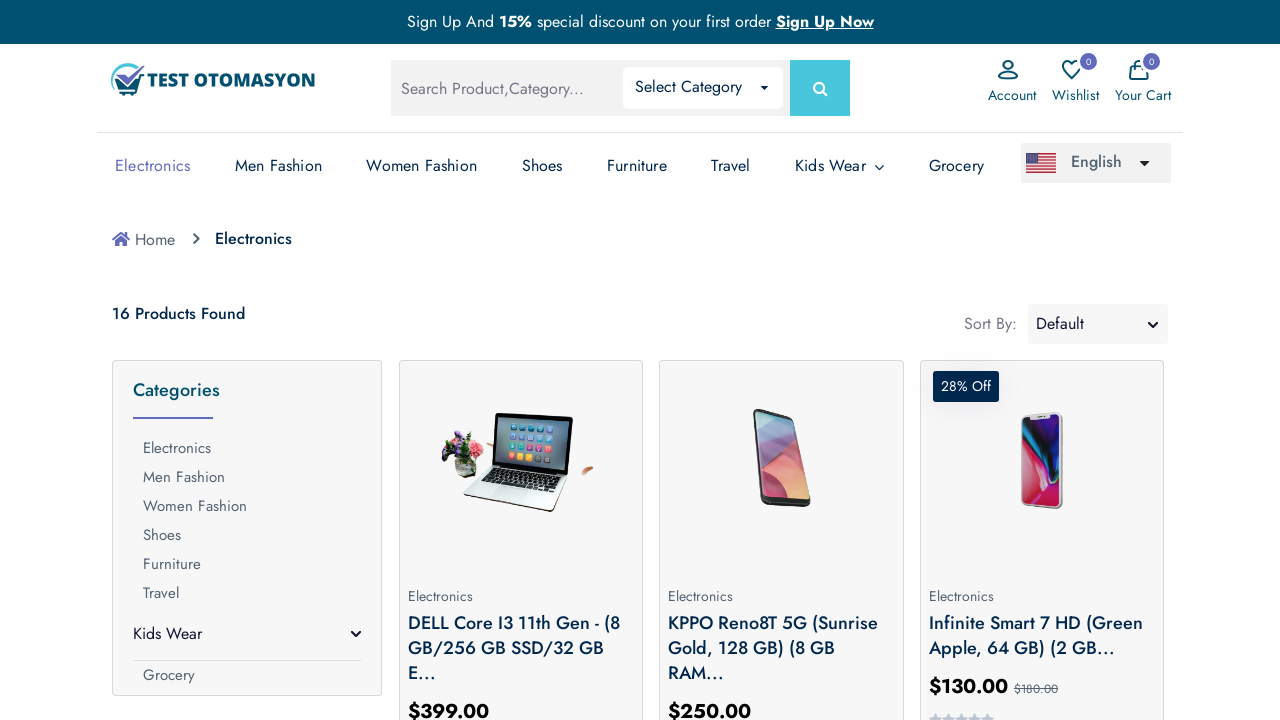

Verified Electronics page title contains 'Electronics'
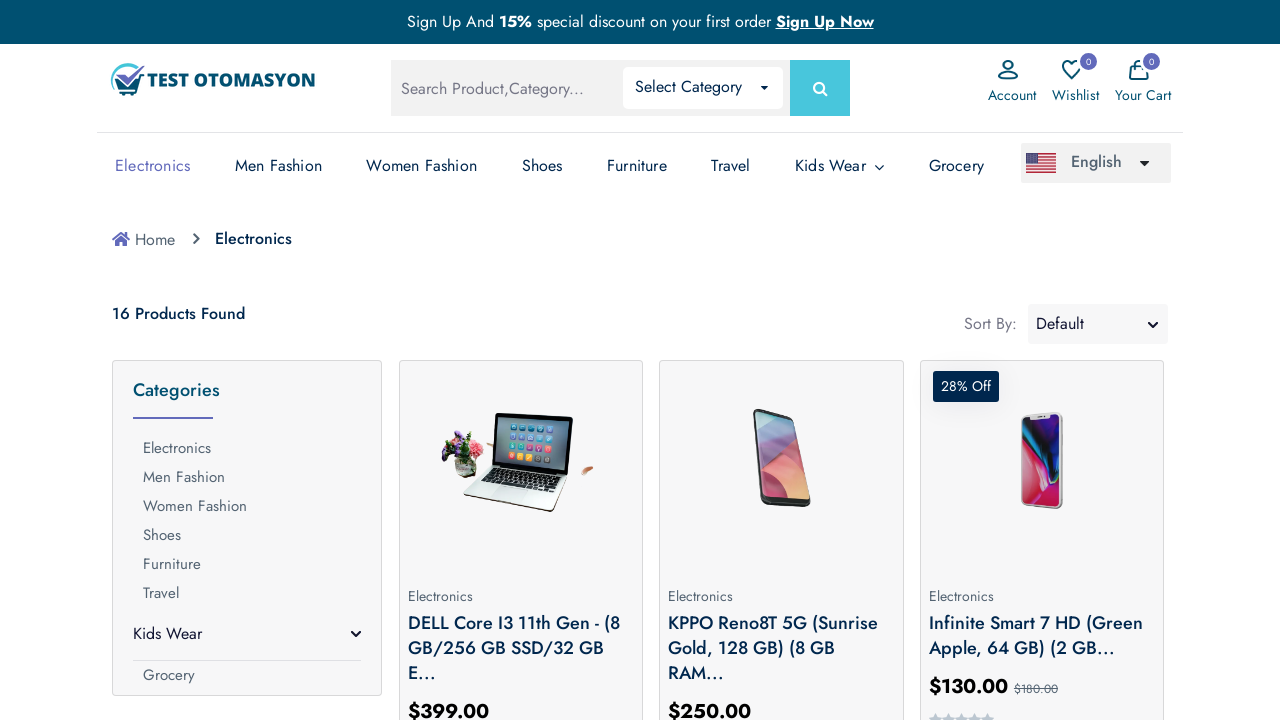

Created new page context for Men Fashion window
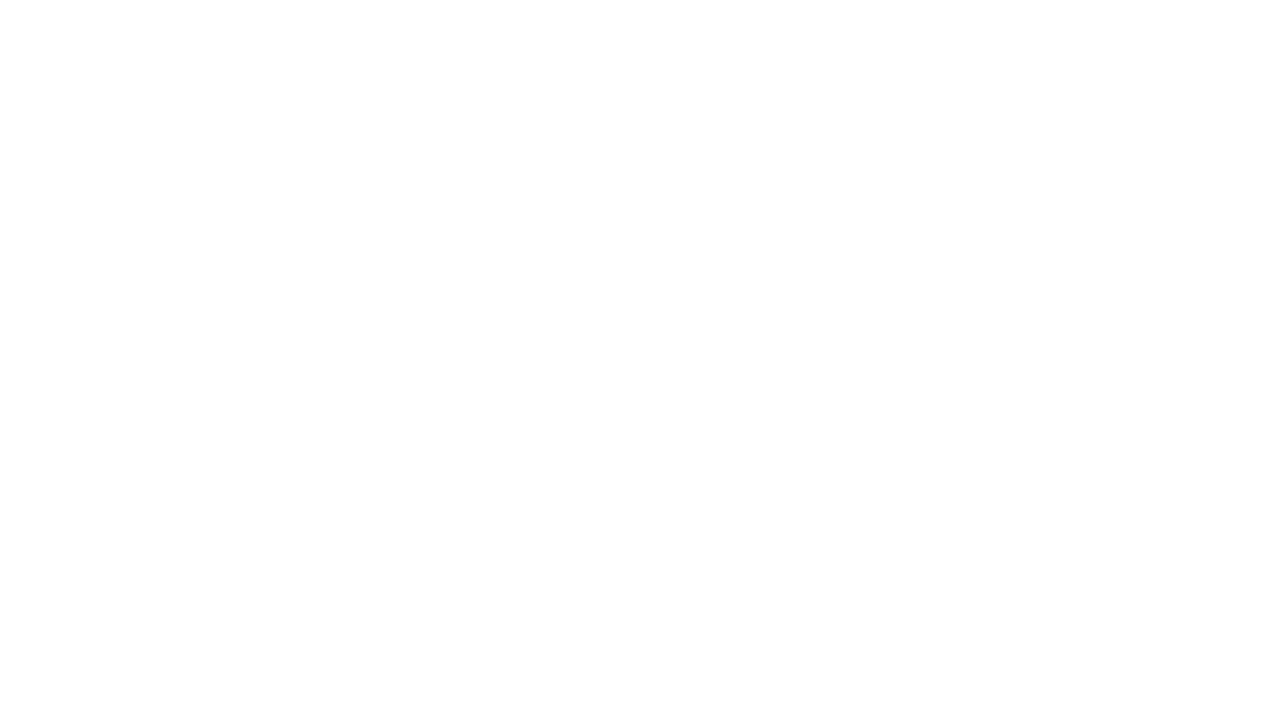

Navigated Men Fashion page to testotomasyonu.com
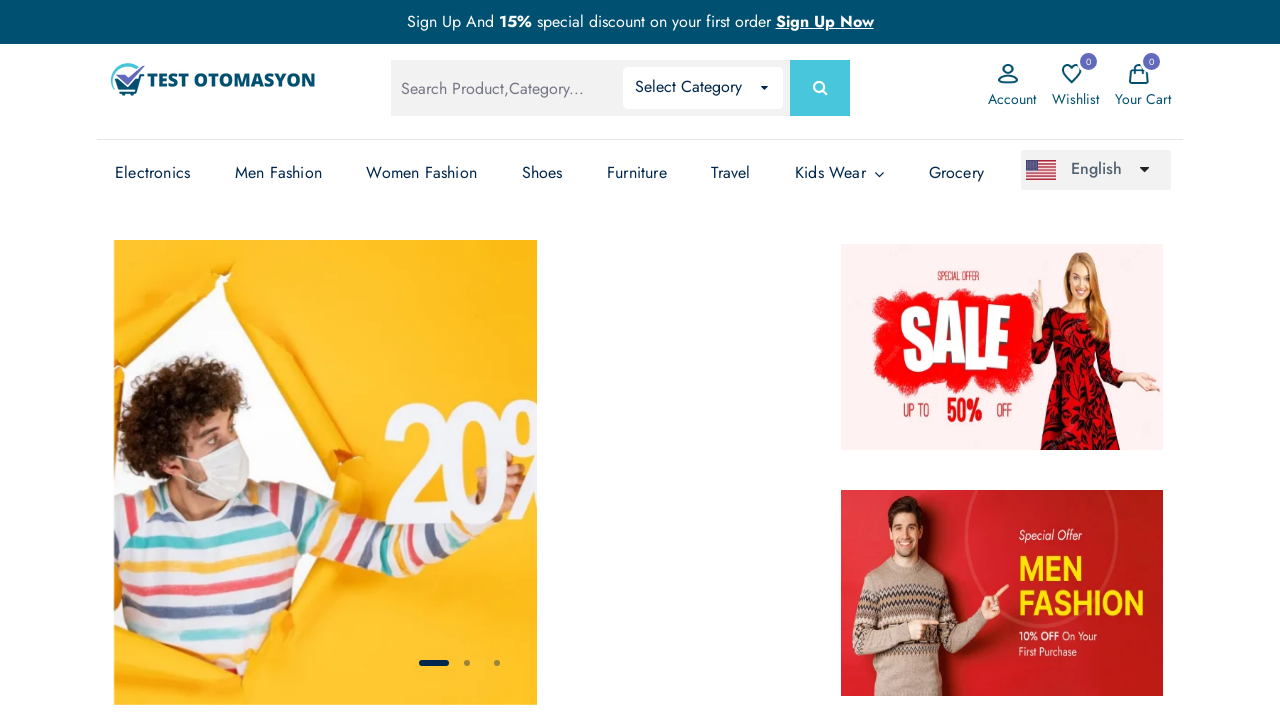

Clicked Men Fashion link on the page at (278, 173) on (//a[text()='Men Fashion'])[3]
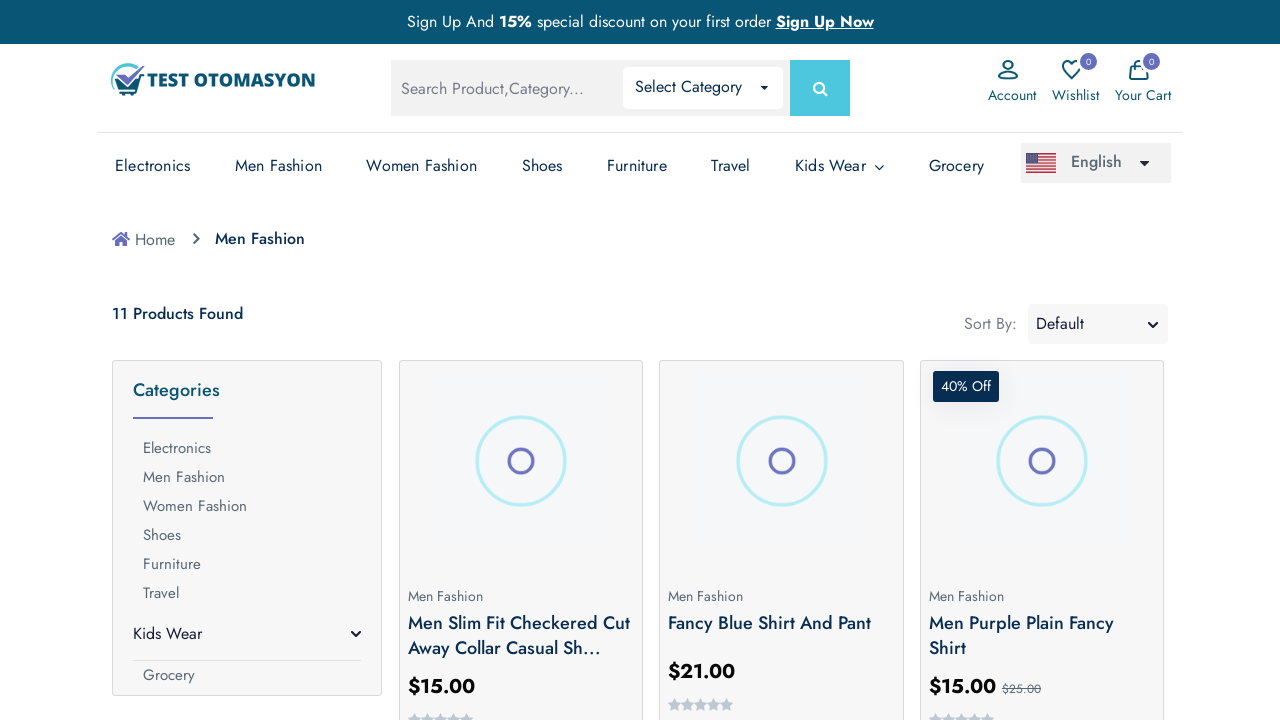

Waited for Men Fashion page to reach domcontentloaded state
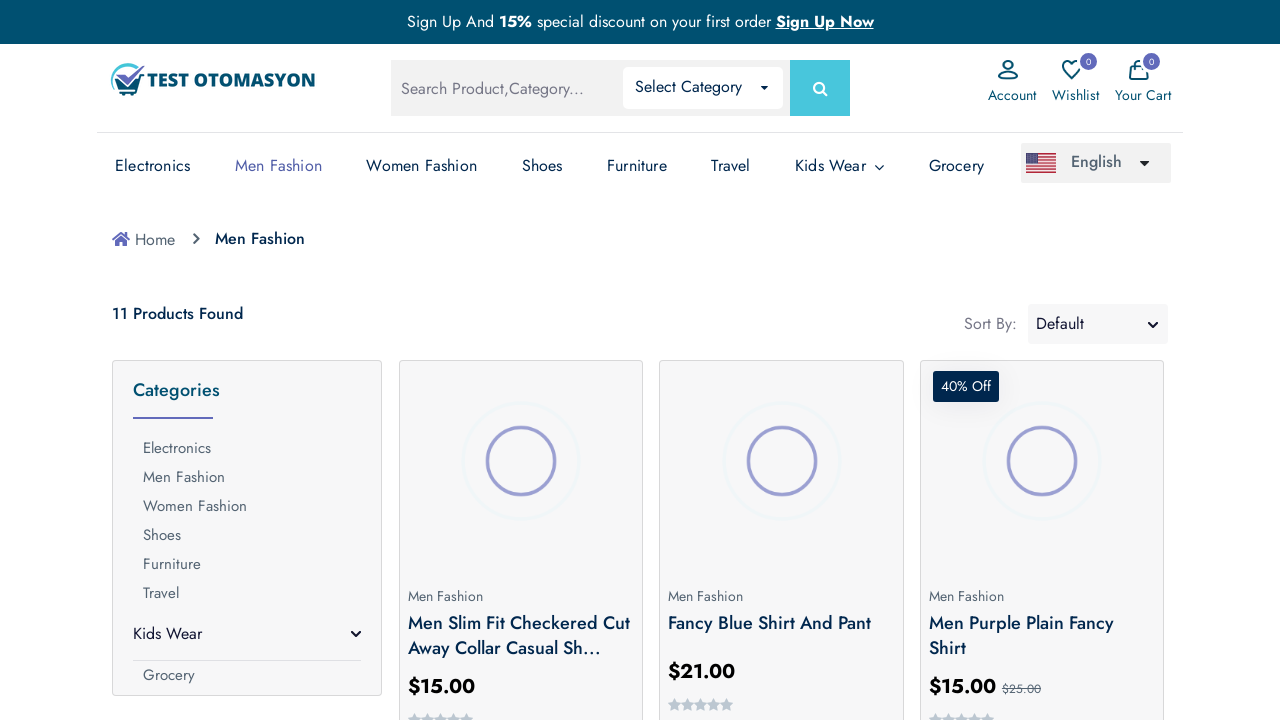

Verified Men Fashion page title contains 'Men Fashion'
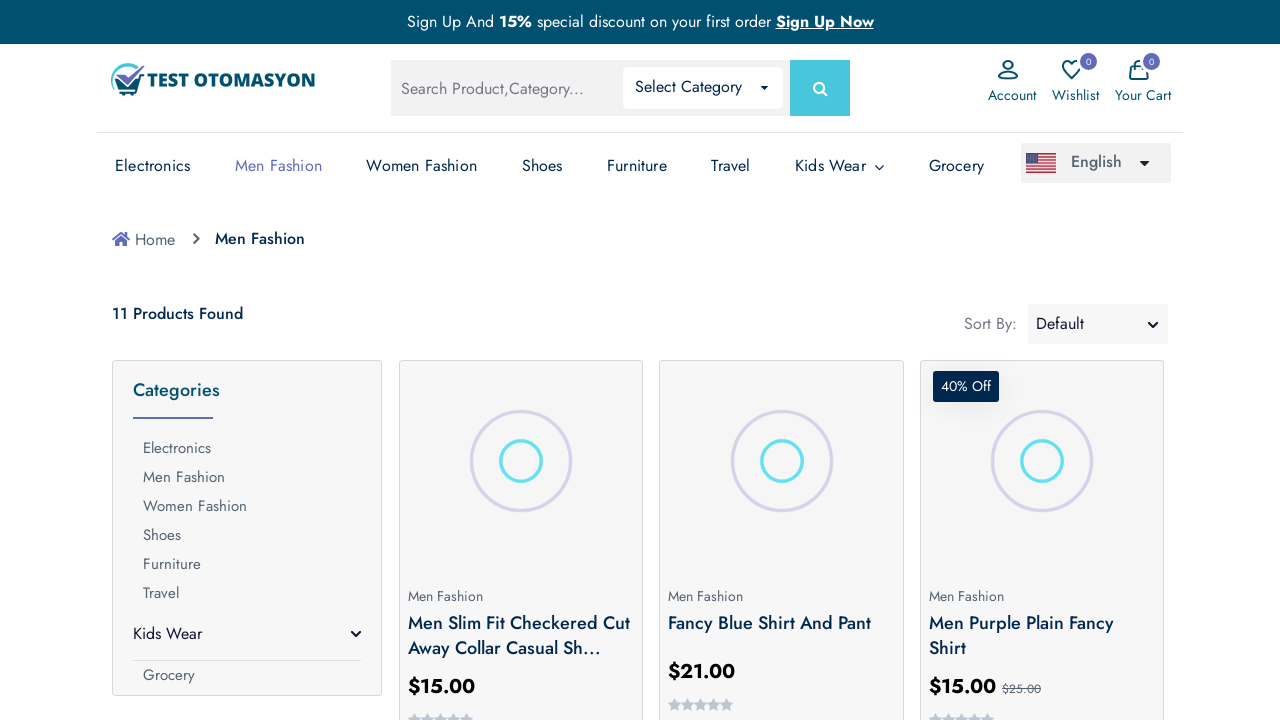

Brought main page to front
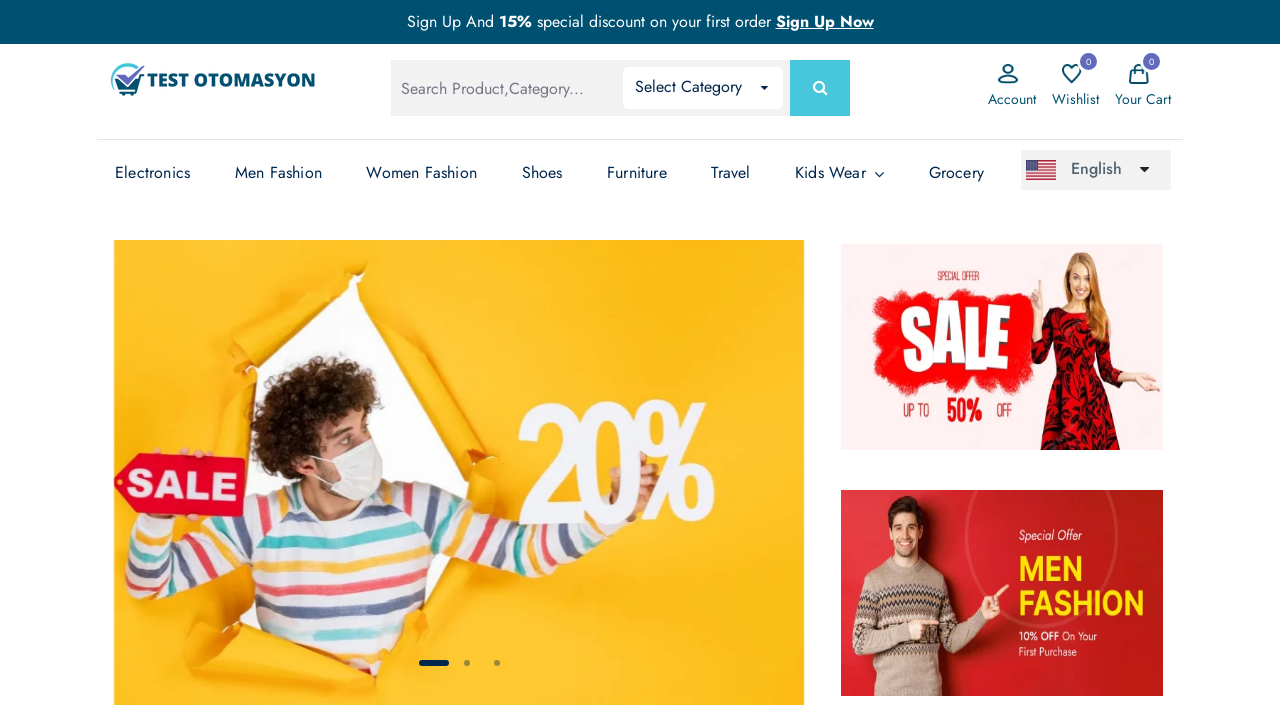

Verified main page URL is homepage
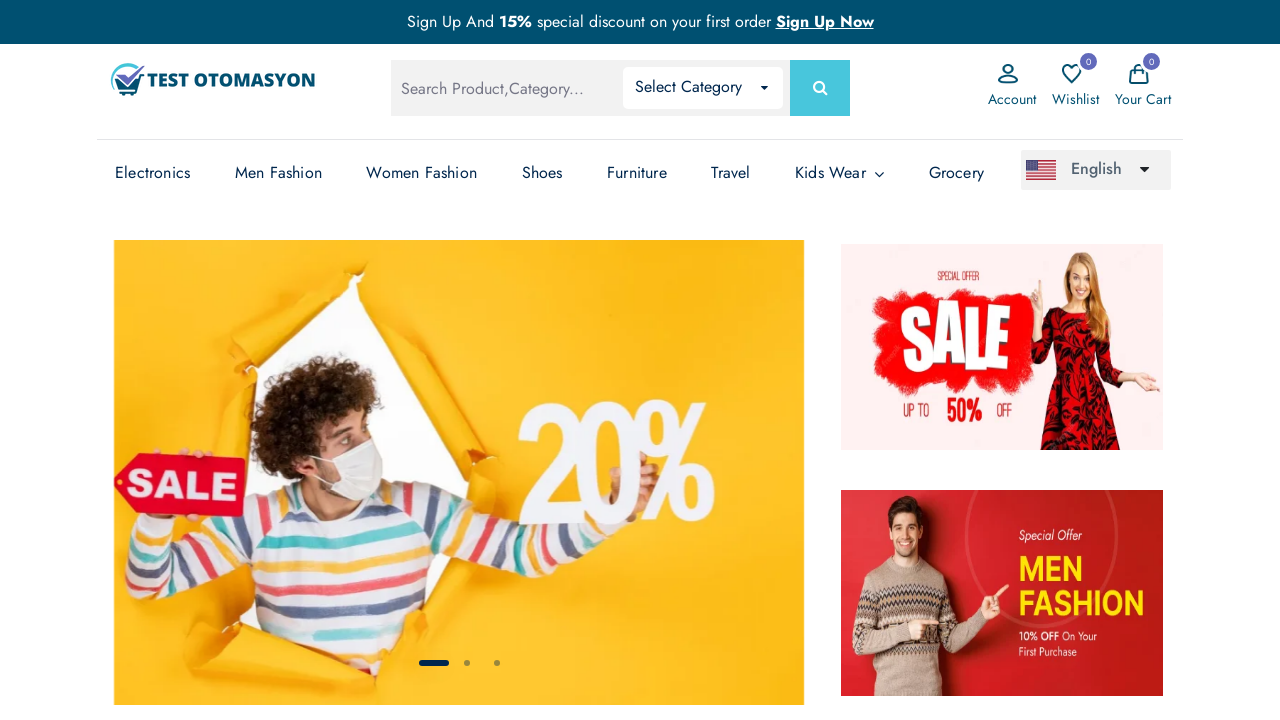

Brought Electronics page to front
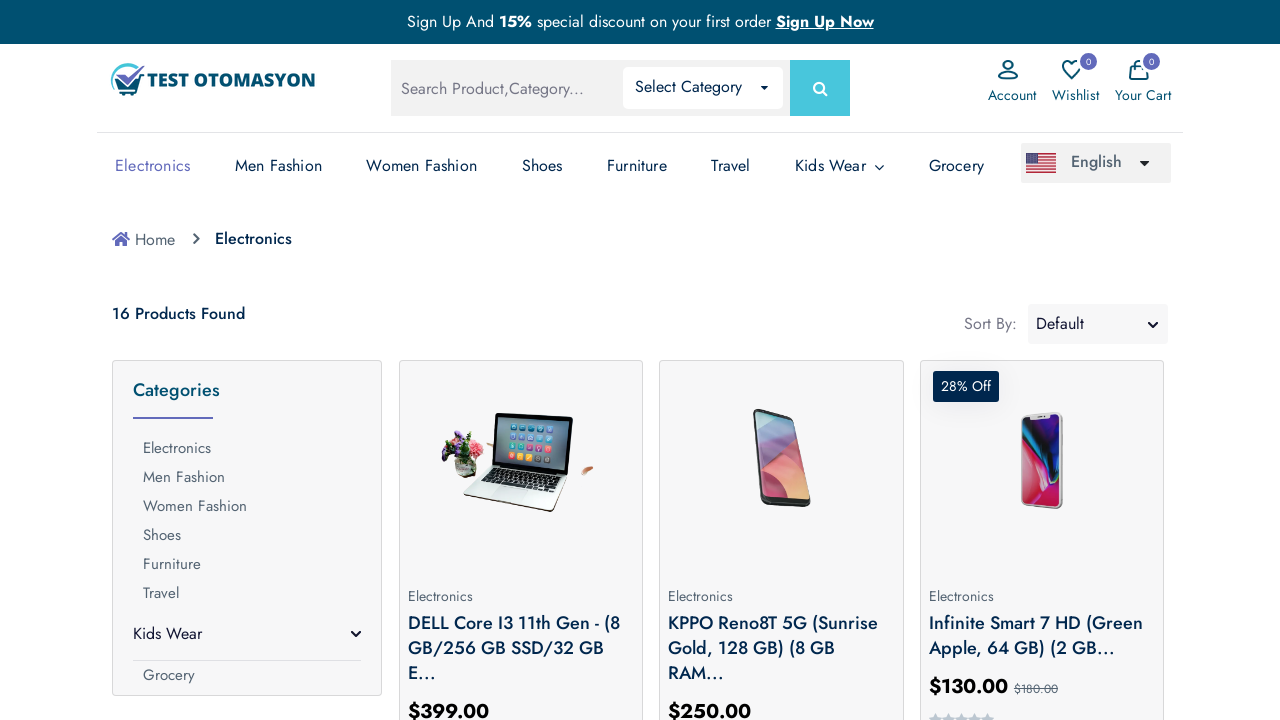

Verified Electronics page title contains 'Electronics' after switching back
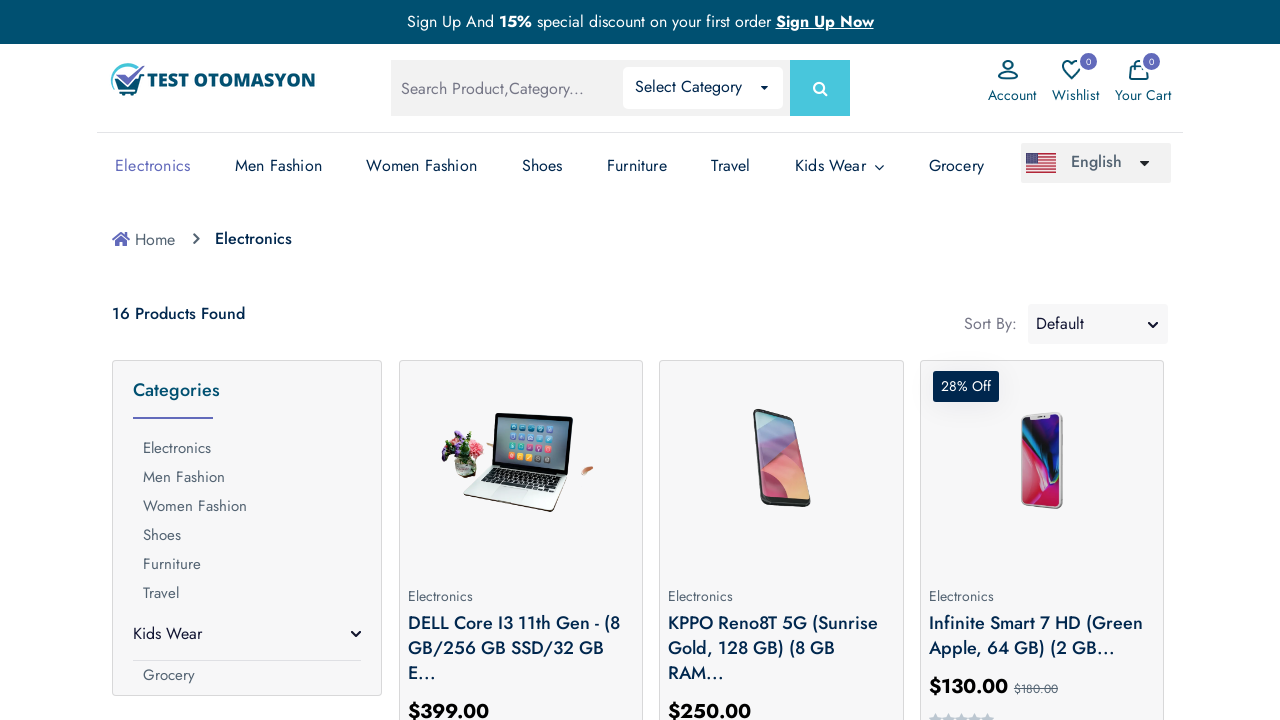

Brought Men Fashion page to front
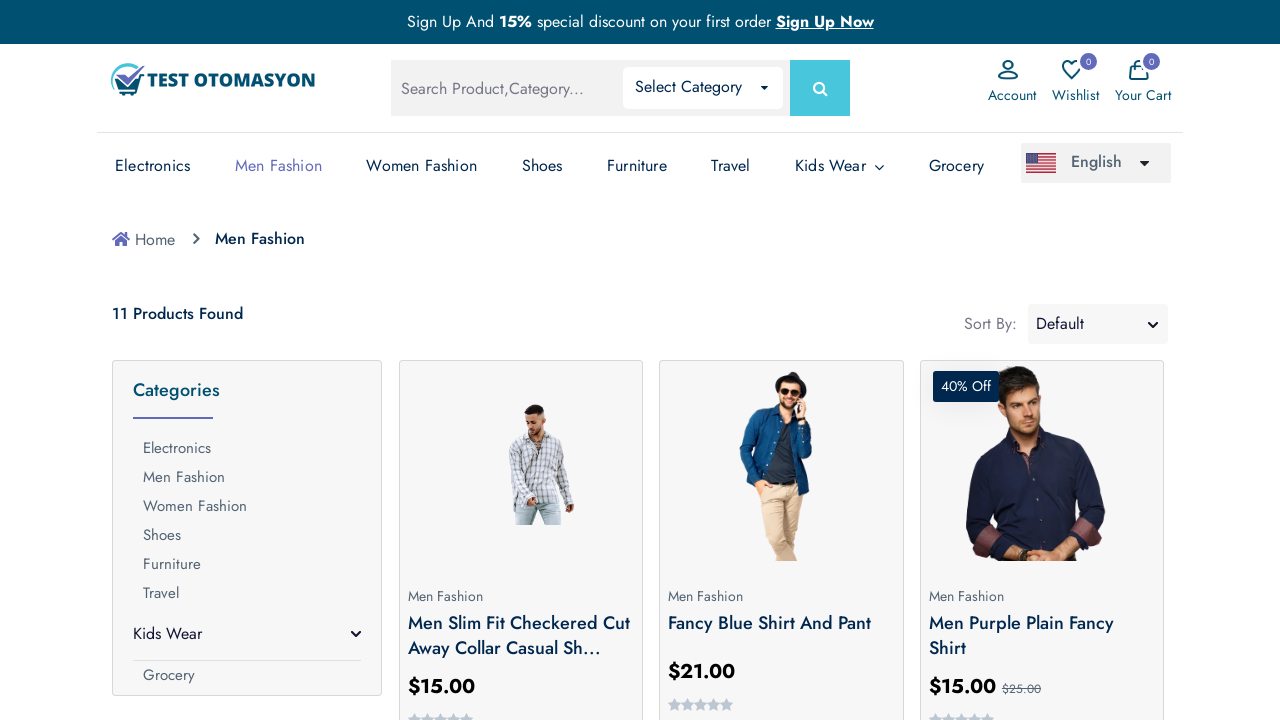

Verified Men Fashion page title contains 'Men Fashion' after switching back
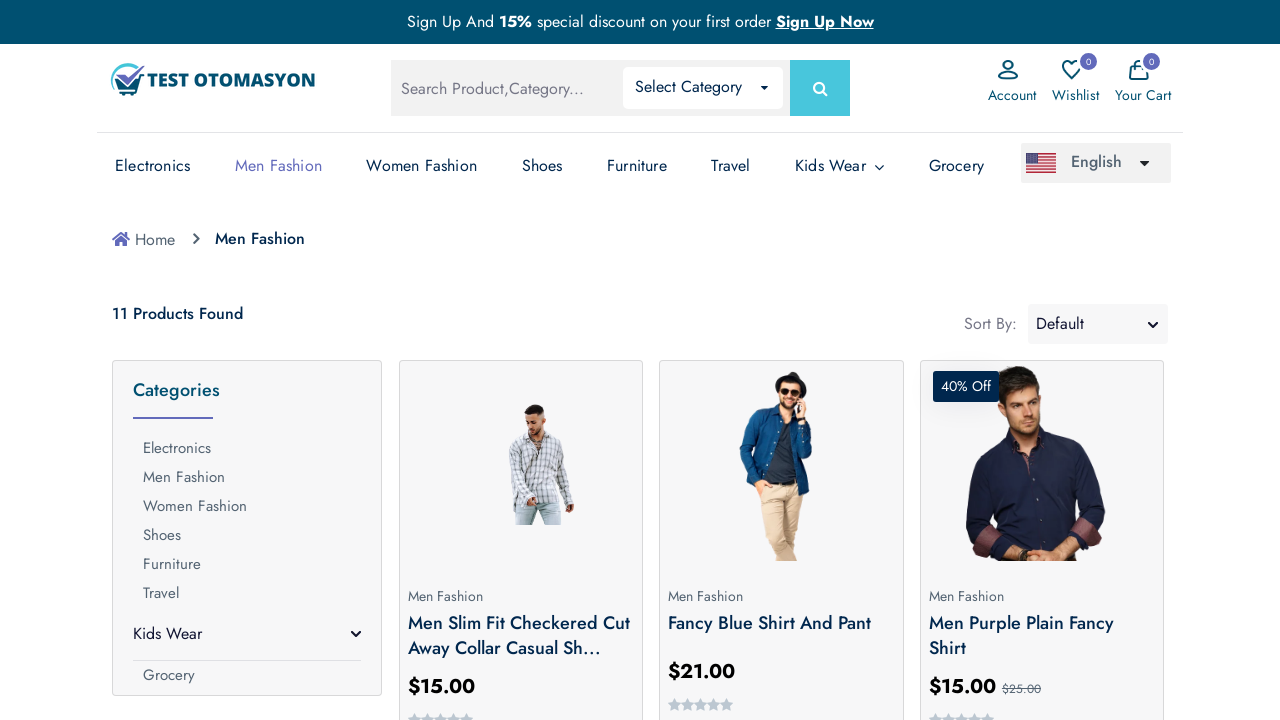

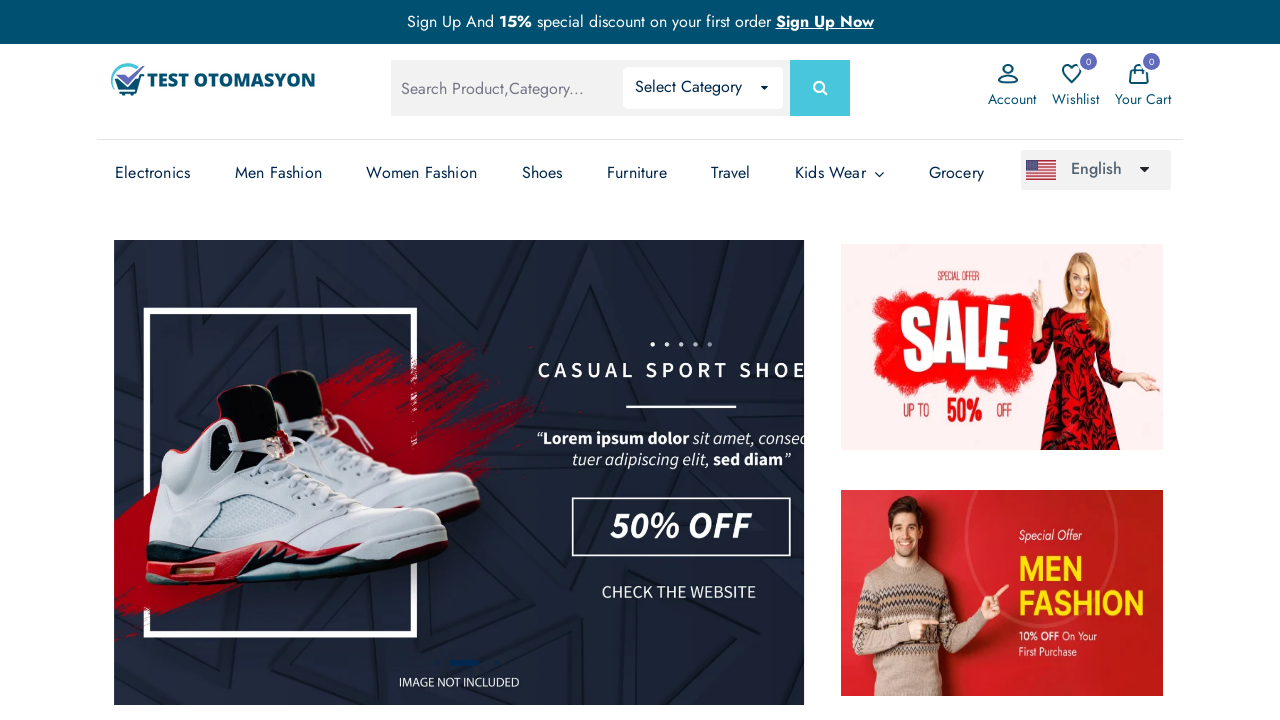